Tests a registration form by filling in required fields (first name, last name, email, phone, address) and submitting, then verifies successful registration message appears.

Starting URL: http://suninjuly.github.io/registration1.html

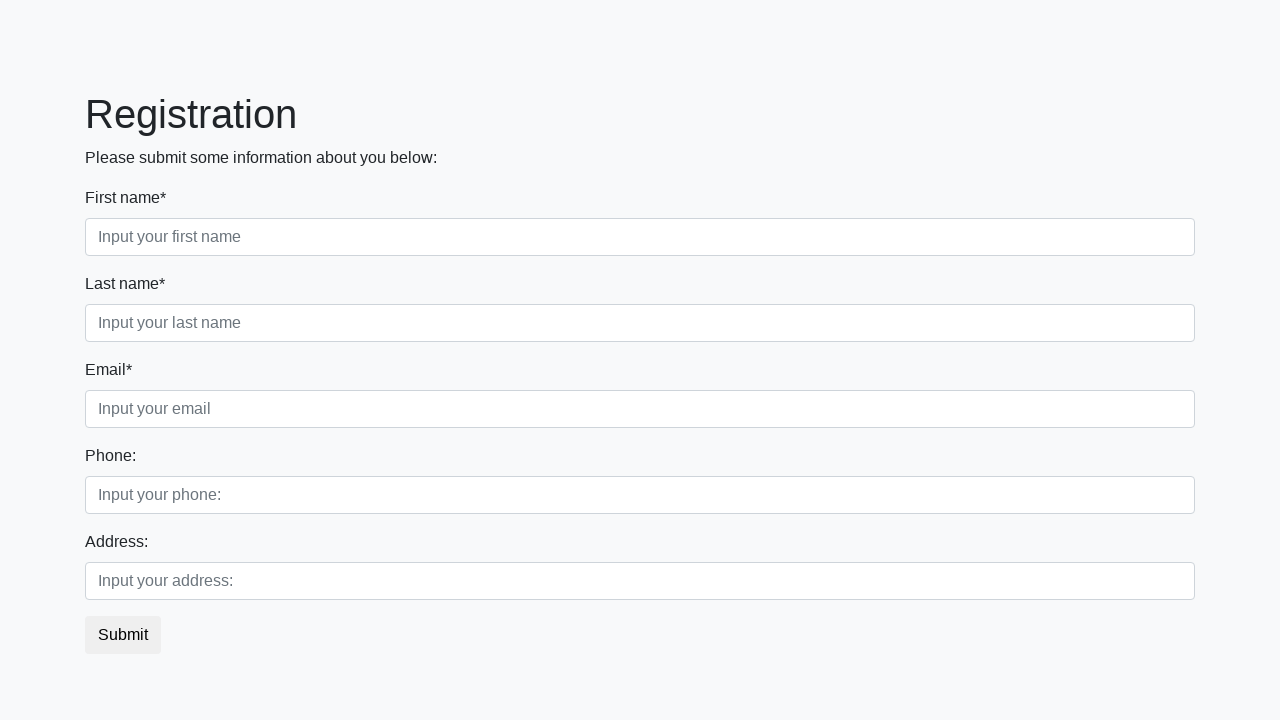

Filled first name field with 'Marcus' on .form-control.first:not([placeholder='Input your phone:'])
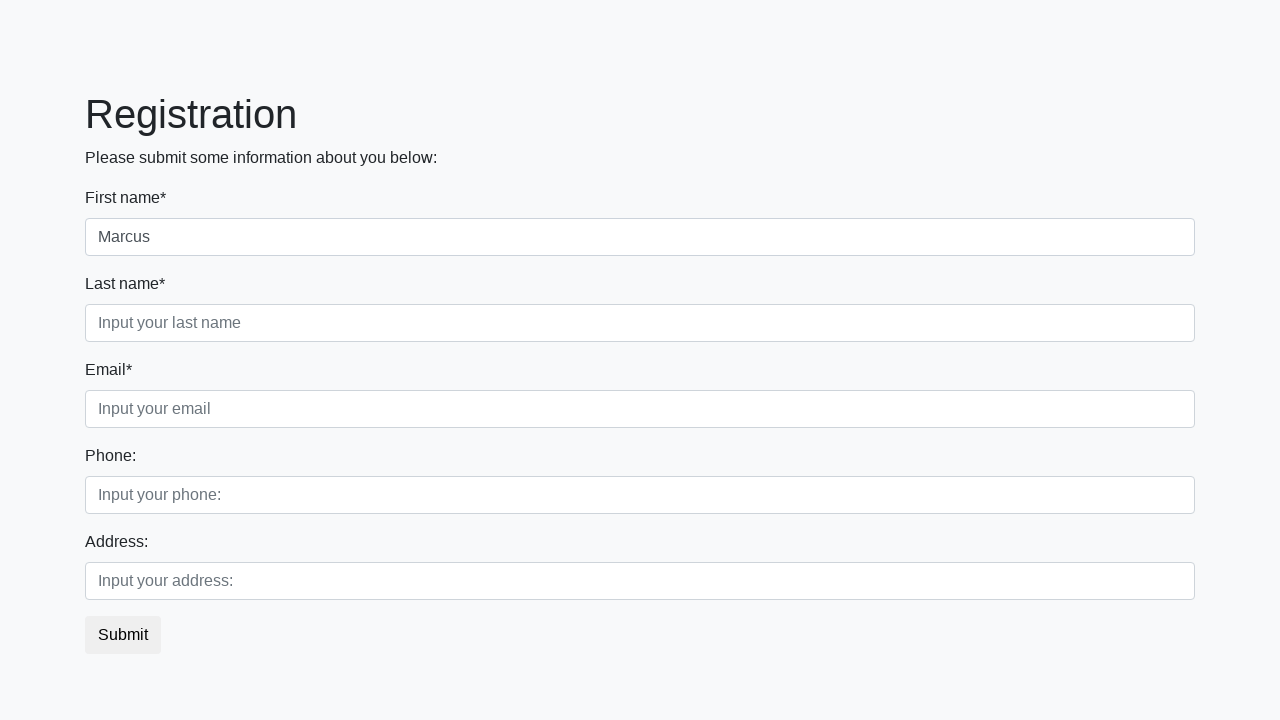

Filled last name field with 'Williams' on .form-control.second:not([placeholder='Input your address'])
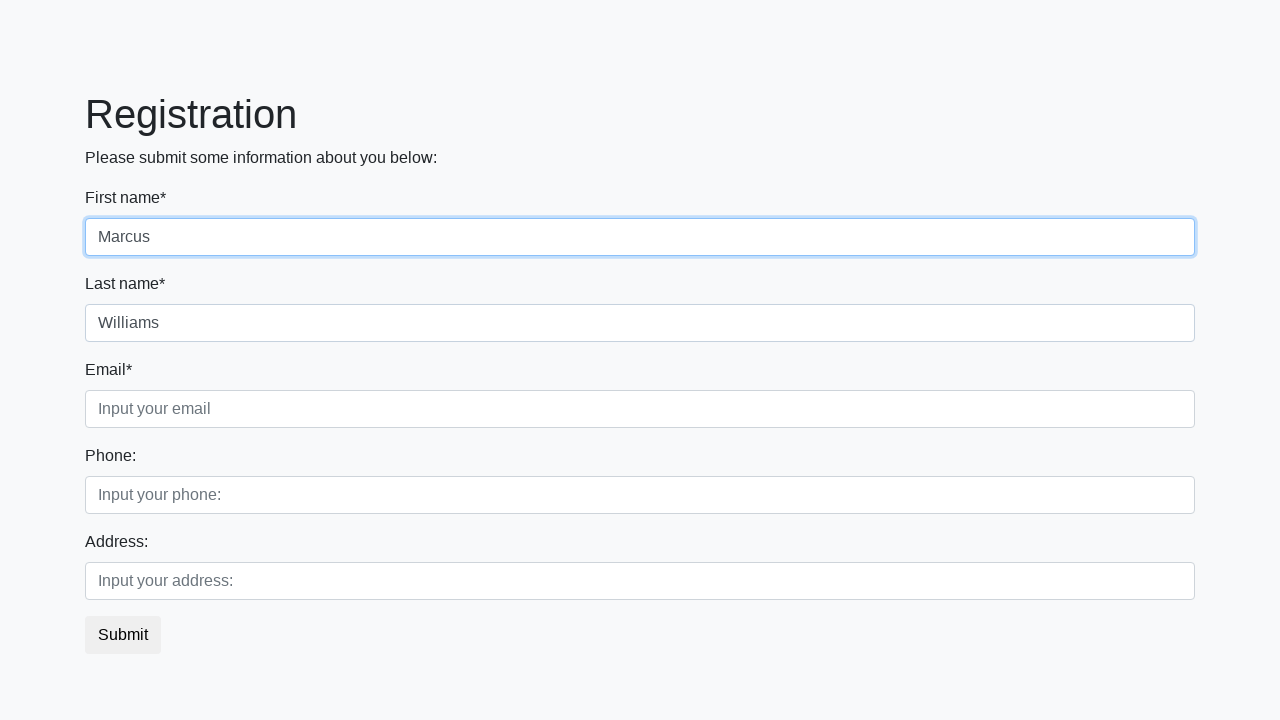

Filled email field with 'marcus.williams@example.com' on .form-control.third
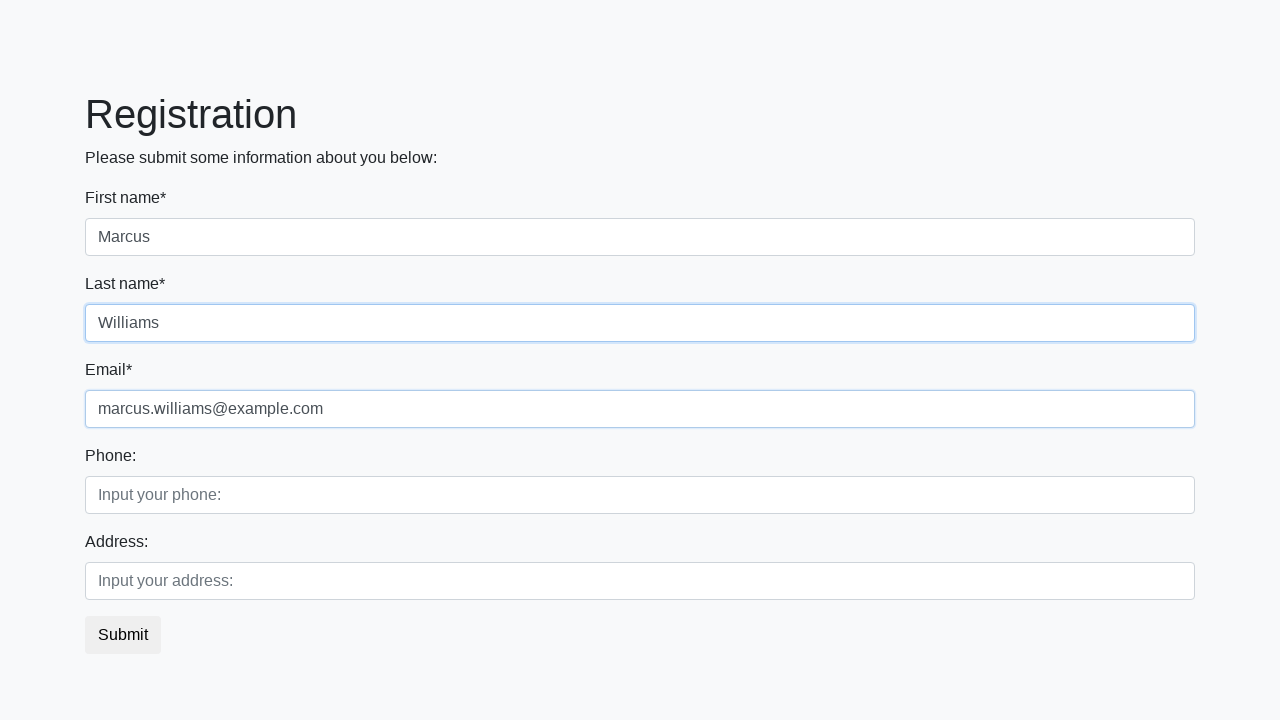

Filled phone field with '5551234567' on [placeholder='Input your phone:']
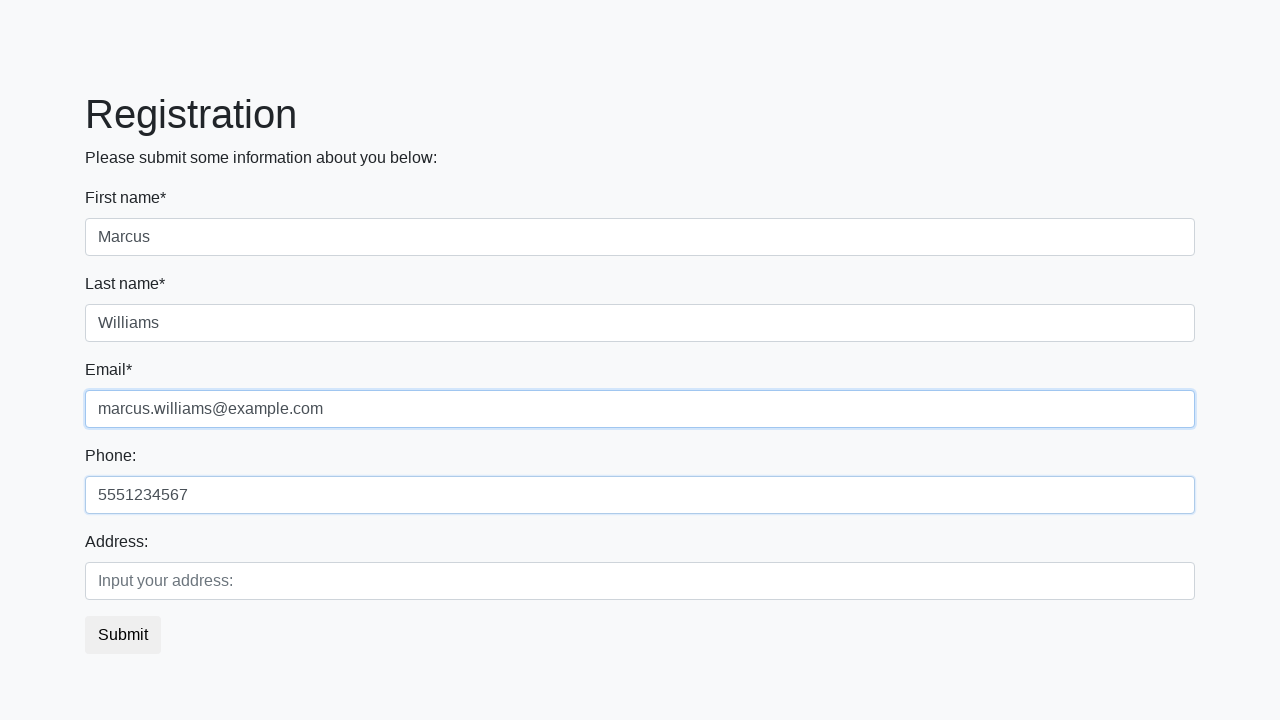

Filled address field with '123 Oak Street' on [placeholder='Input your address:']
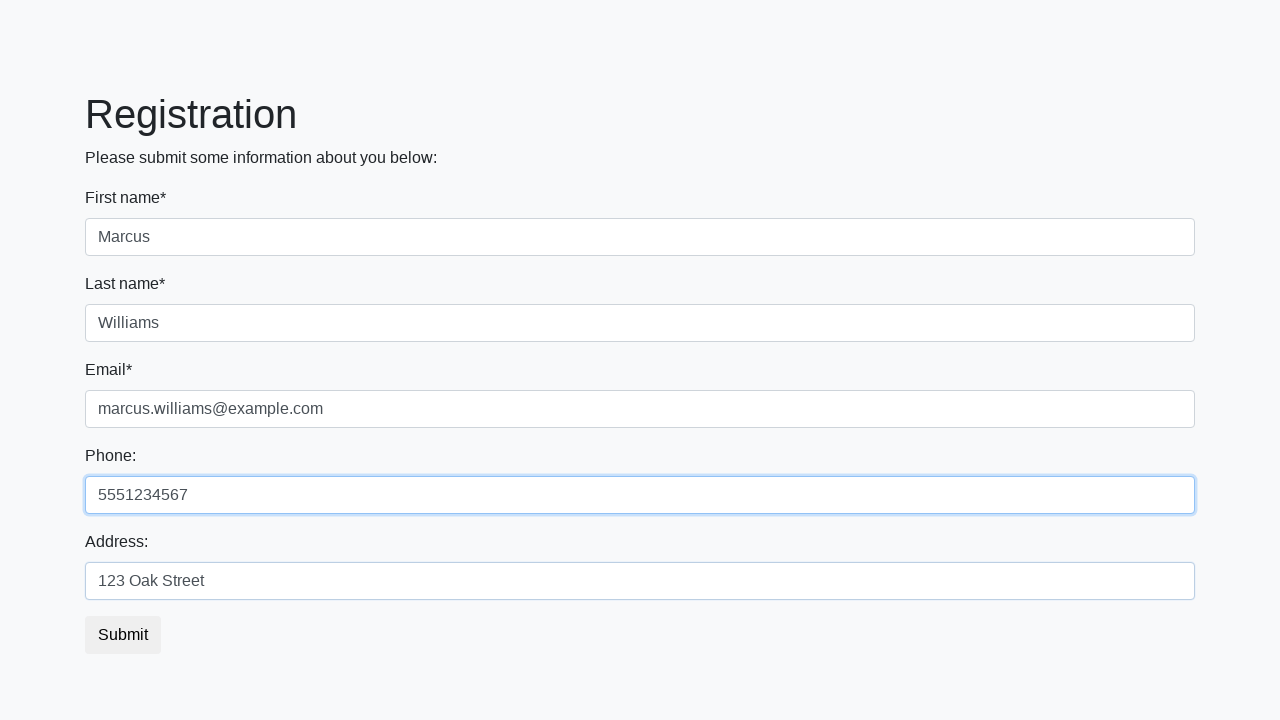

Clicked submit button to register at (123, 635) on button.btn
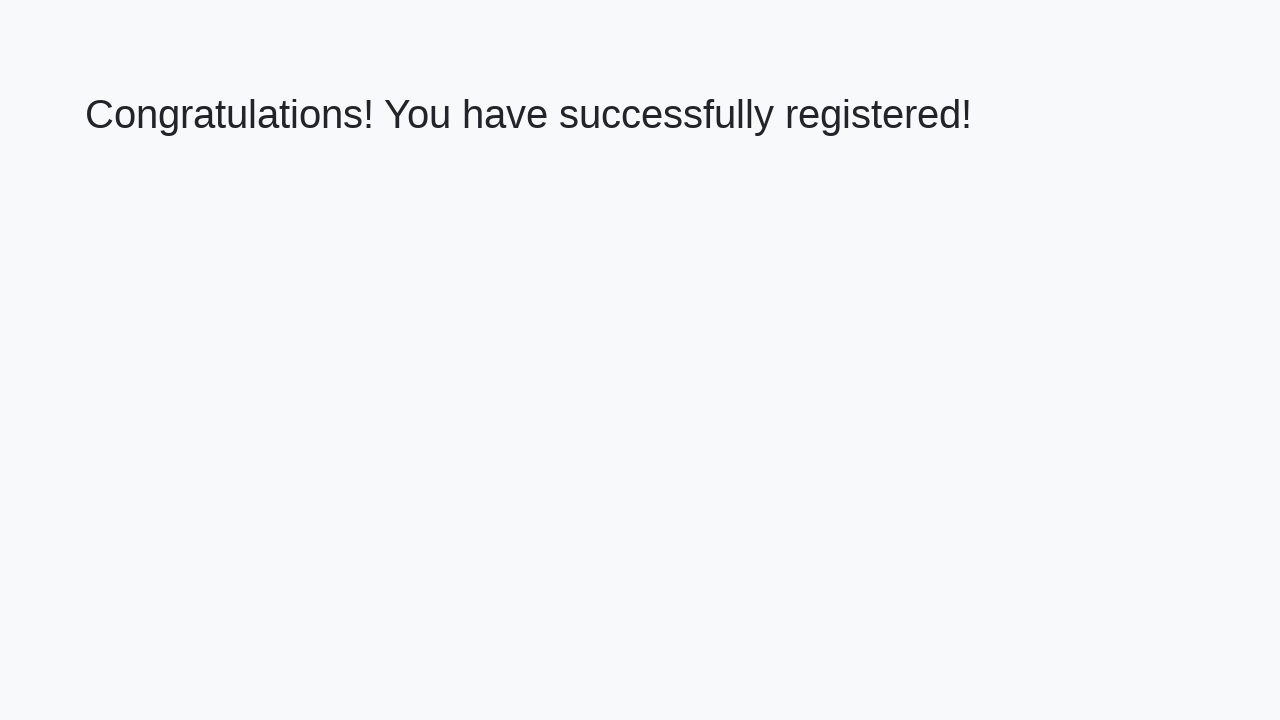

Registration success message appeared
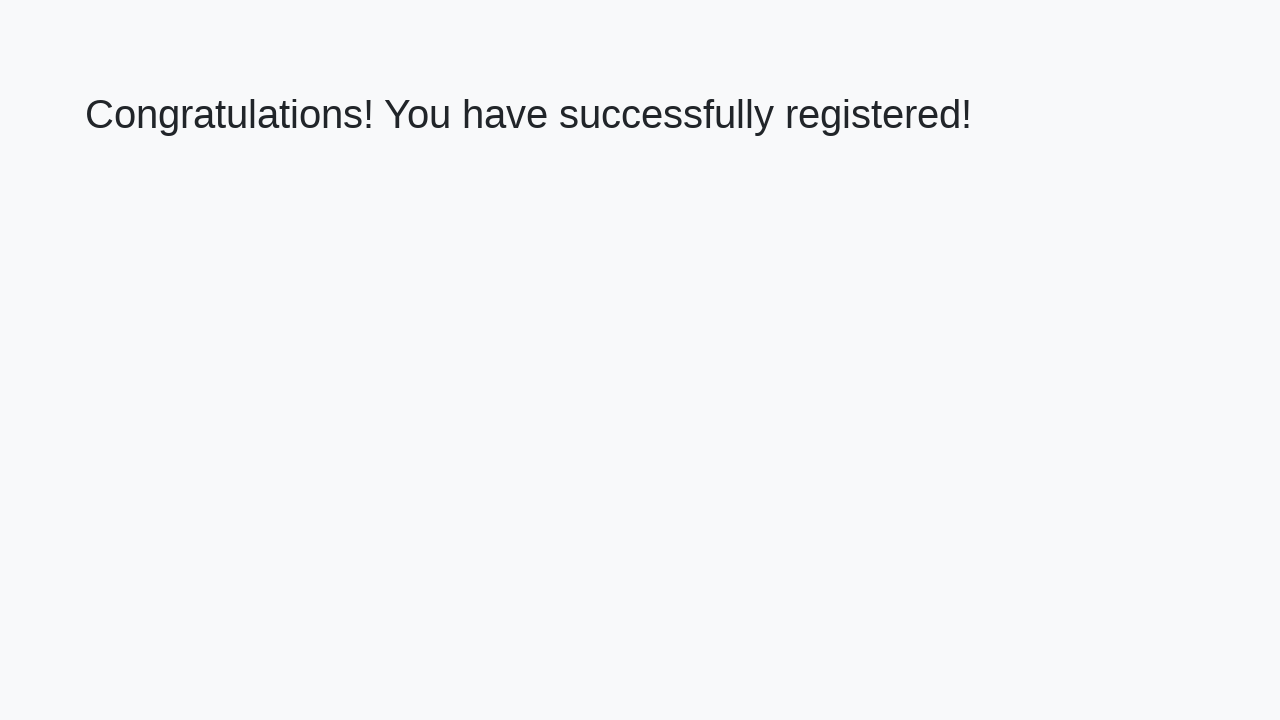

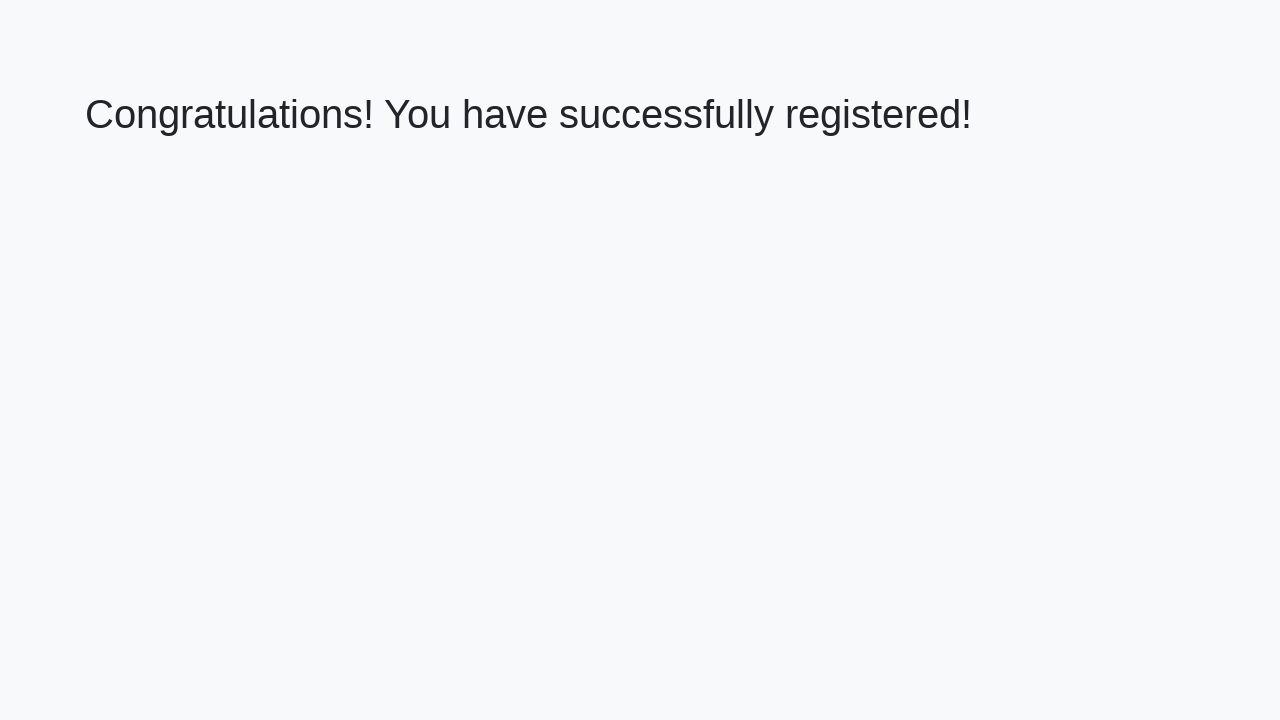